Navigates to Greens Tech selenium course page and extracts Adayar address information

Starting URL: http://greenstech.in/selenium-course-content.html

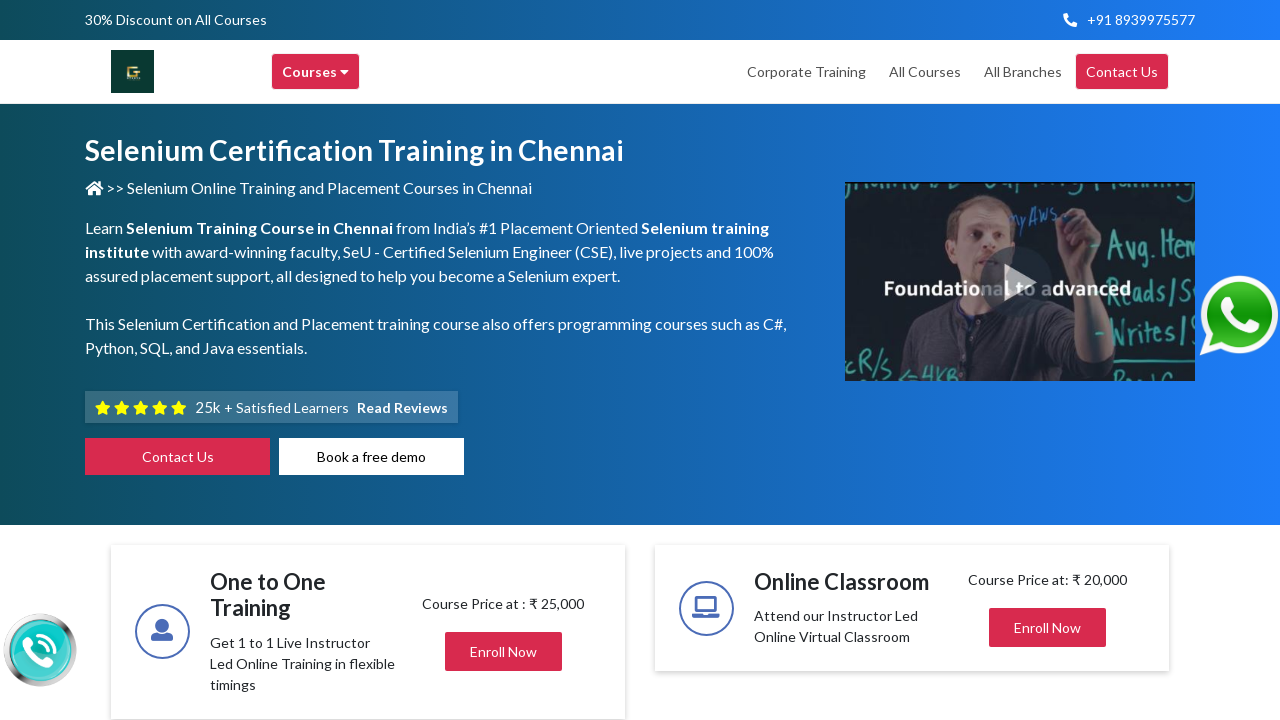

Waited for Adayar address section to load
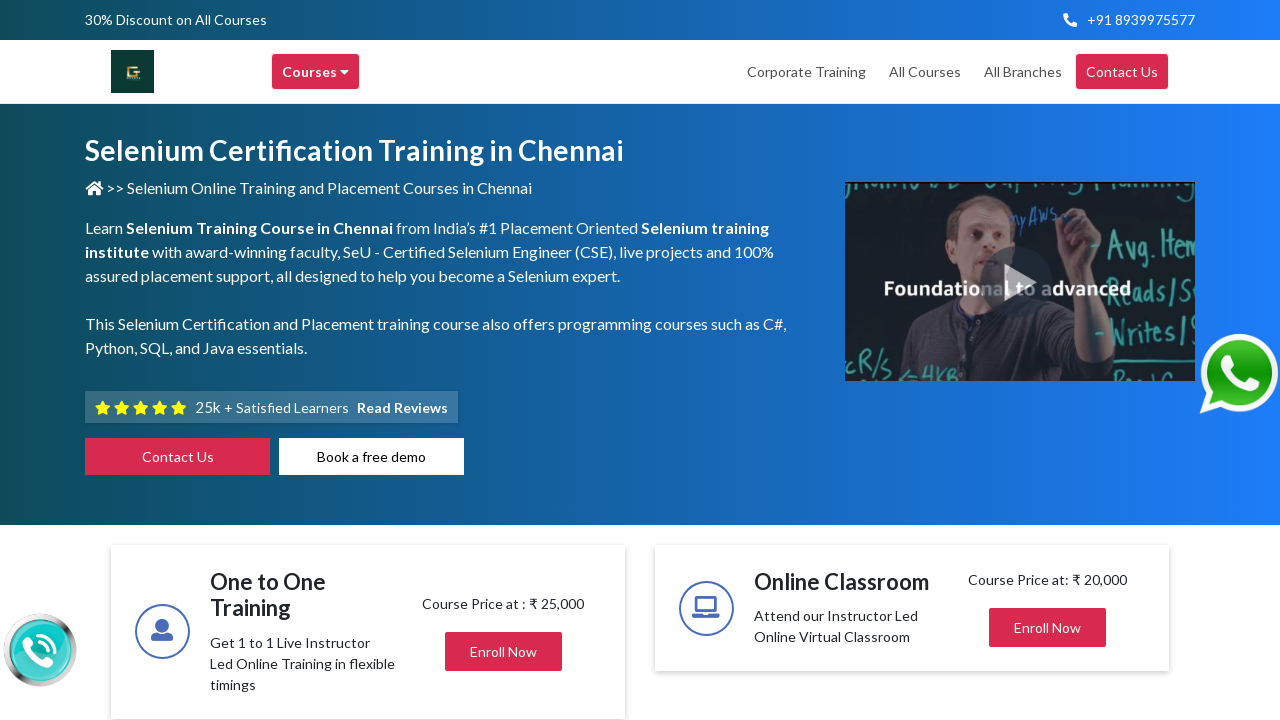

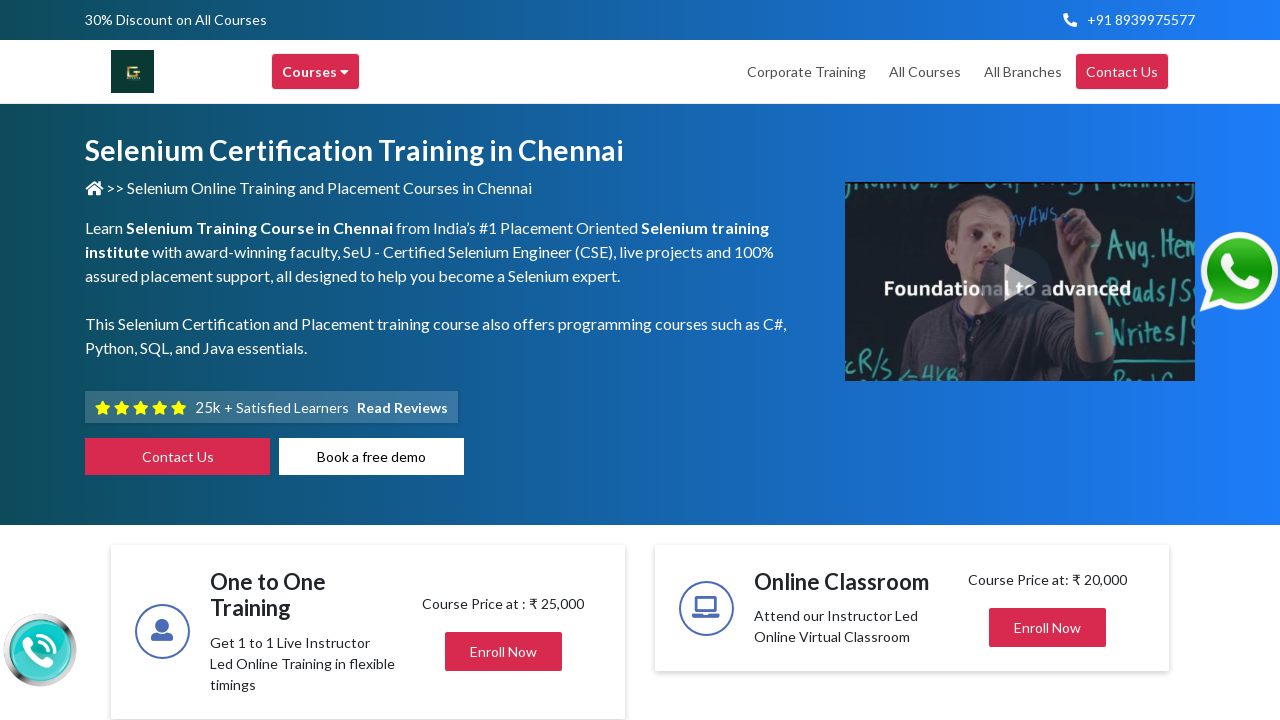